Tests adding multiple specific items (Cucumber, Brocolli, Beetroot) to the shopping cart on an e-commerce practice site by iterating through product listings and clicking add to cart buttons for matching items.

Starting URL: https://rahulshettyacademy.com/seleniumPractise/

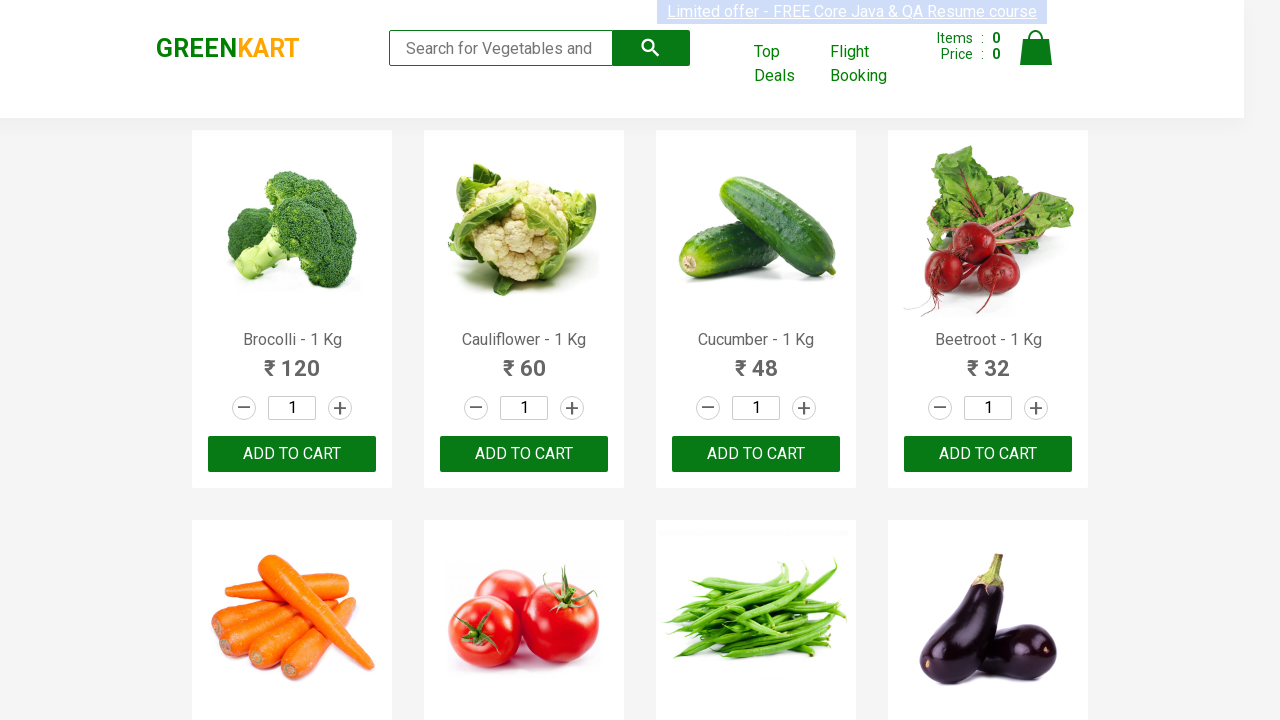

Waited for product listings to load
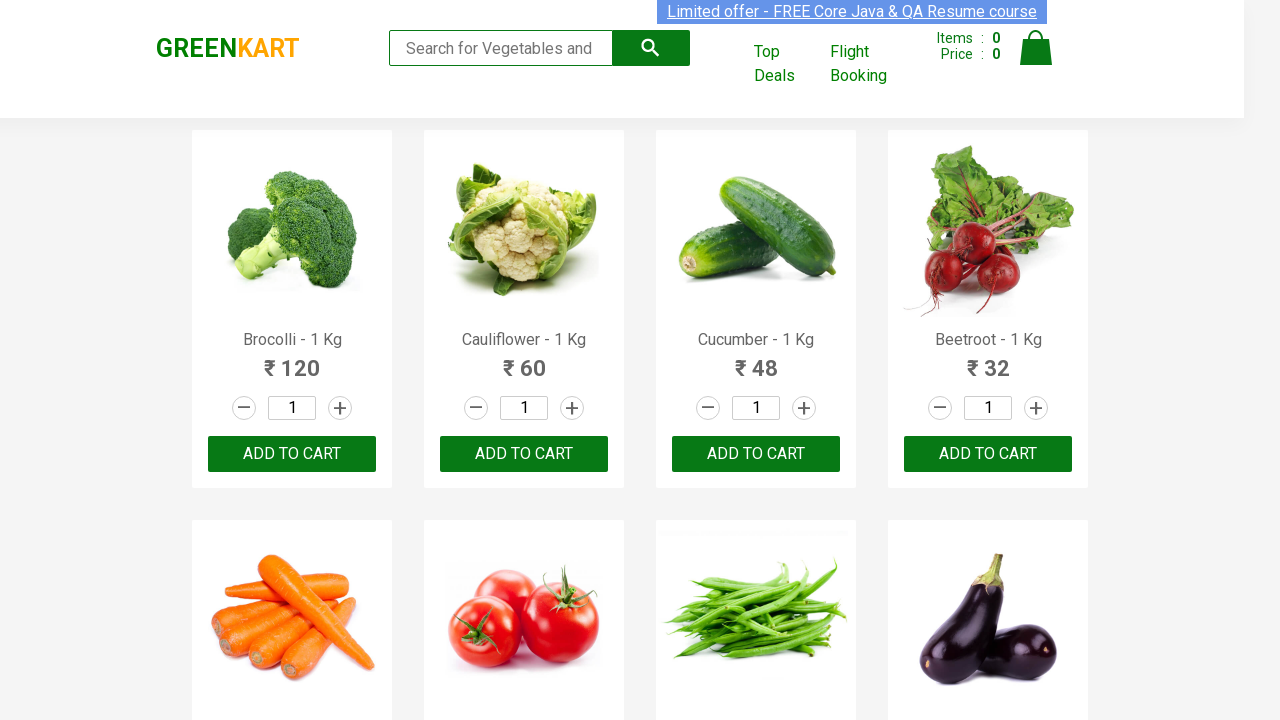

Initialized shopping list with Cucumber, Brocolli, and Beetroot
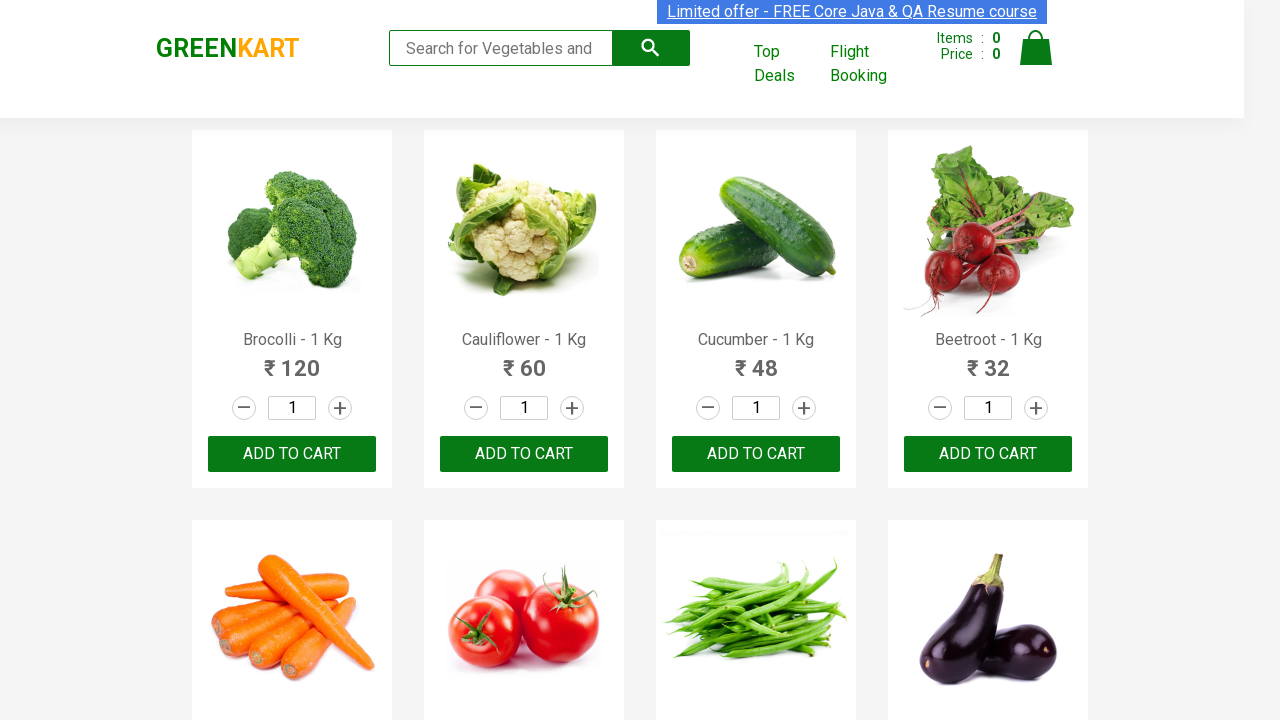

Retrieved all product name elements from page
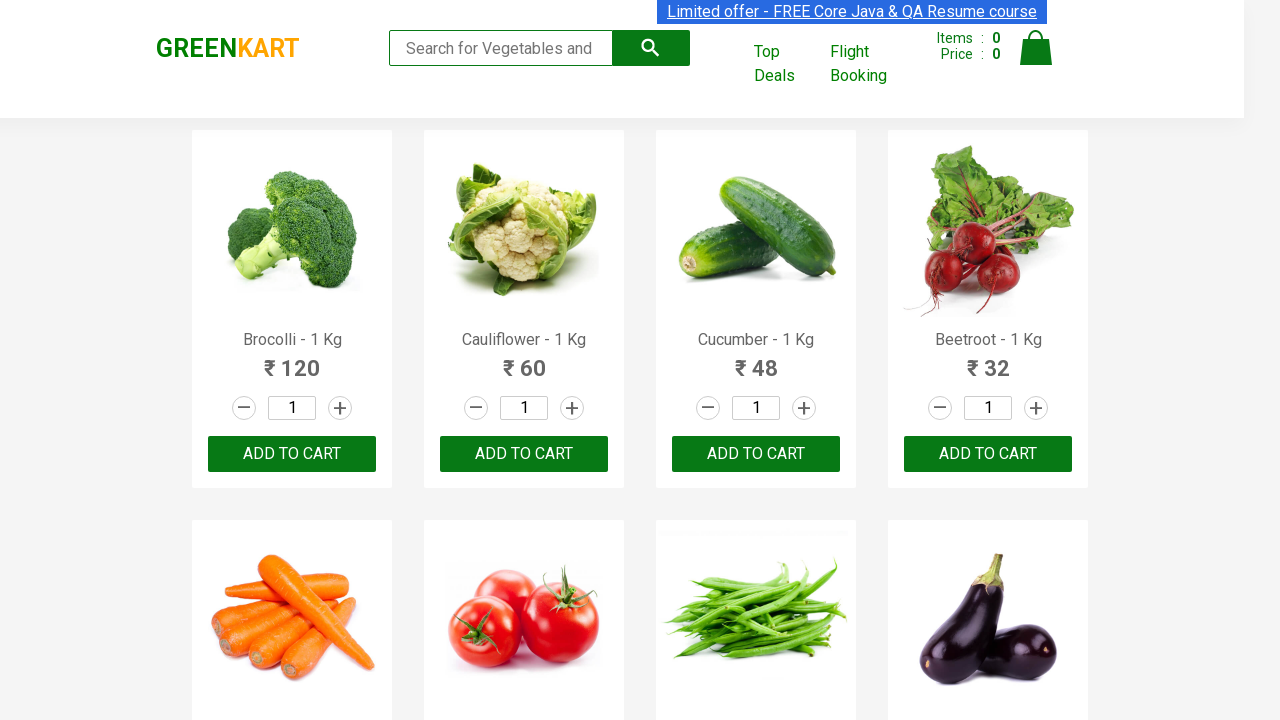

Extracted product name: Brocolli
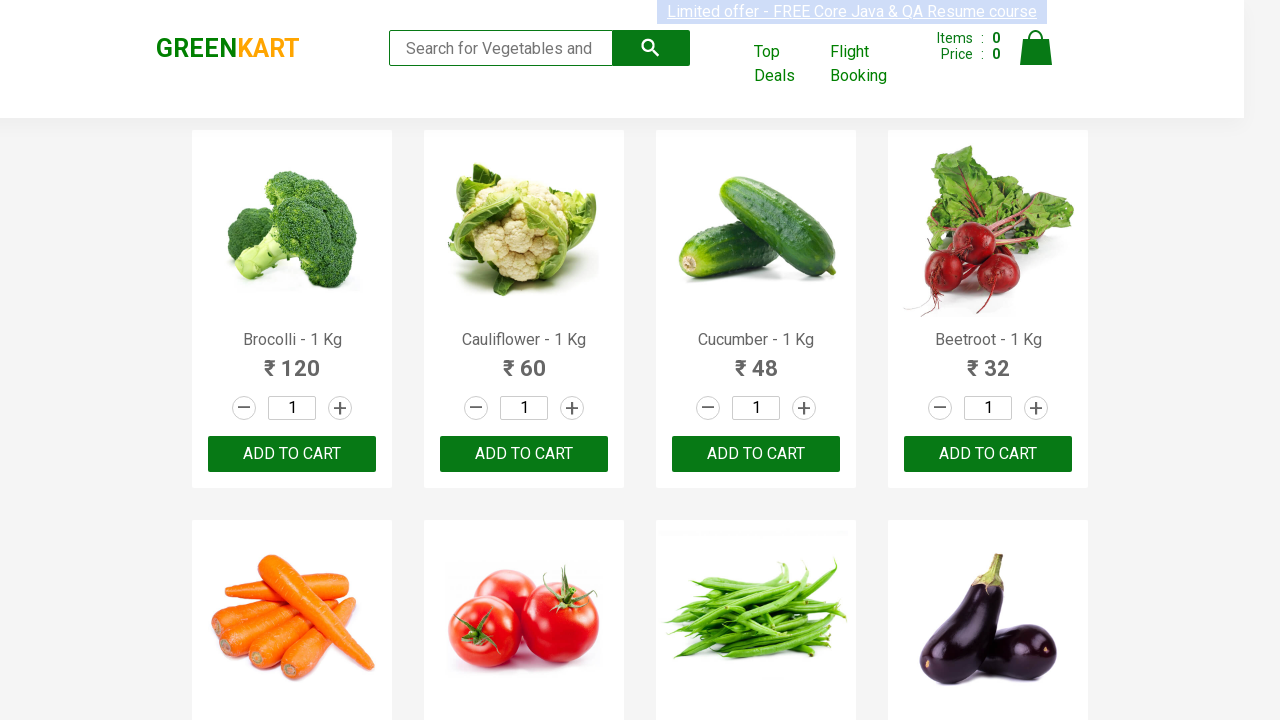

Found matching item: Brocolli (Item 1 of 3)
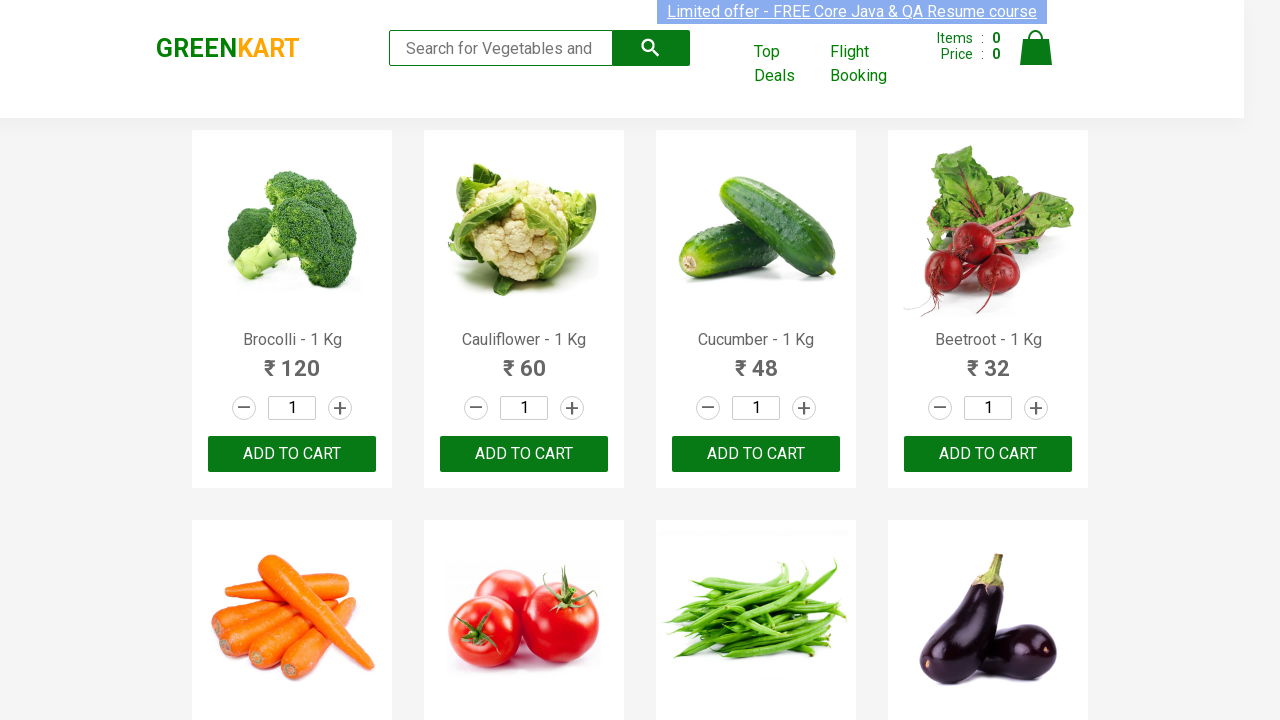

Clicked 'Add to cart' button for Brocolli at (292, 454) on xpath=//div[@class='product-action']/button >> nth=0
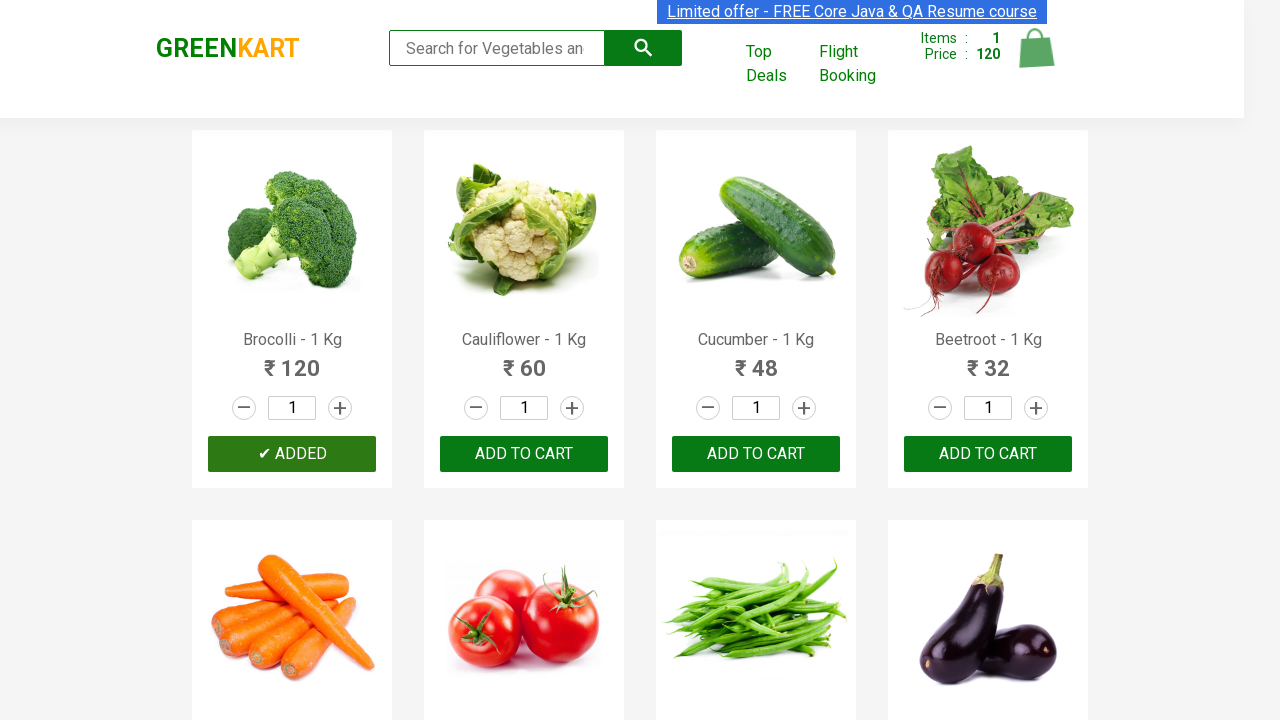

Extracted product name: Cauliflower
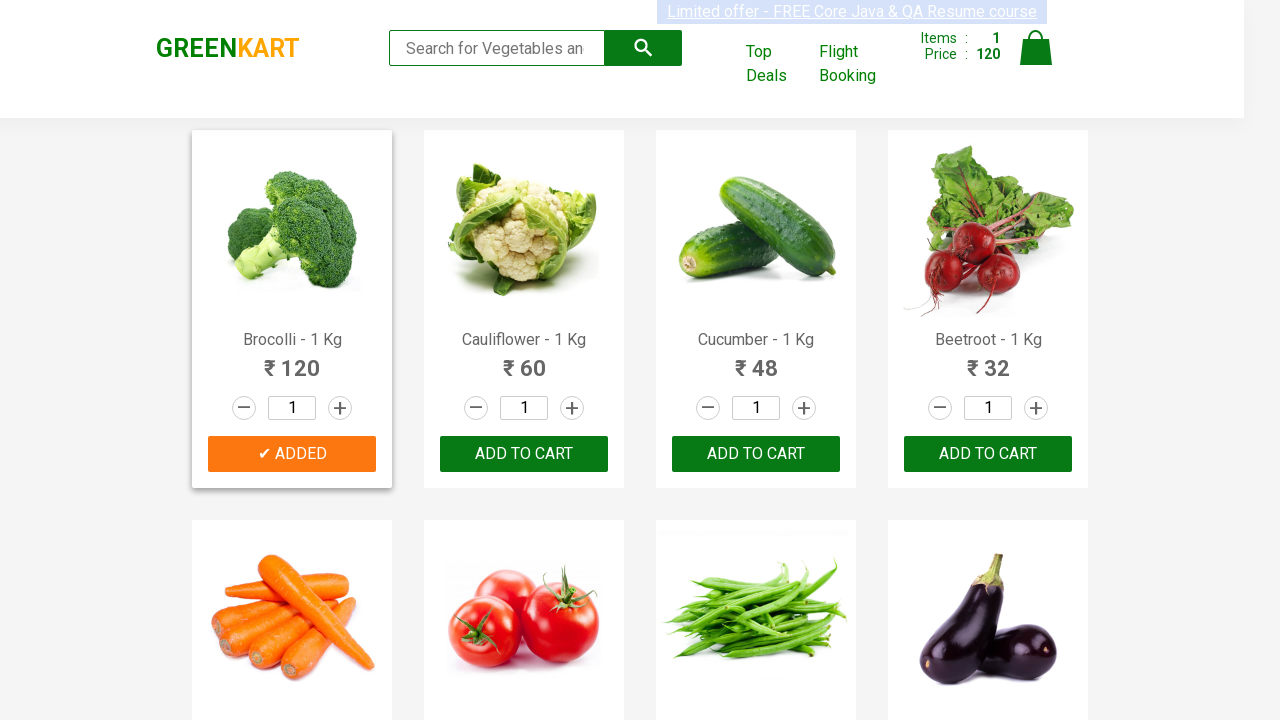

Extracted product name: Cucumber
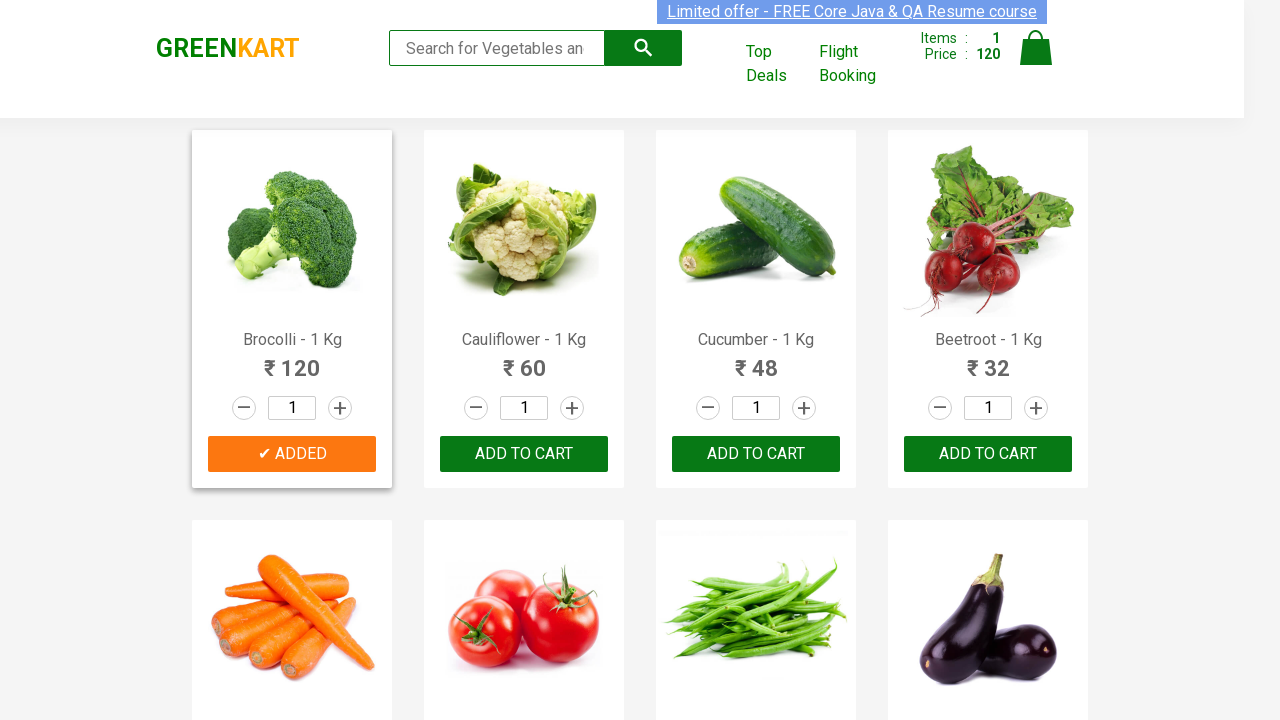

Found matching item: Cucumber (Item 2 of 3)
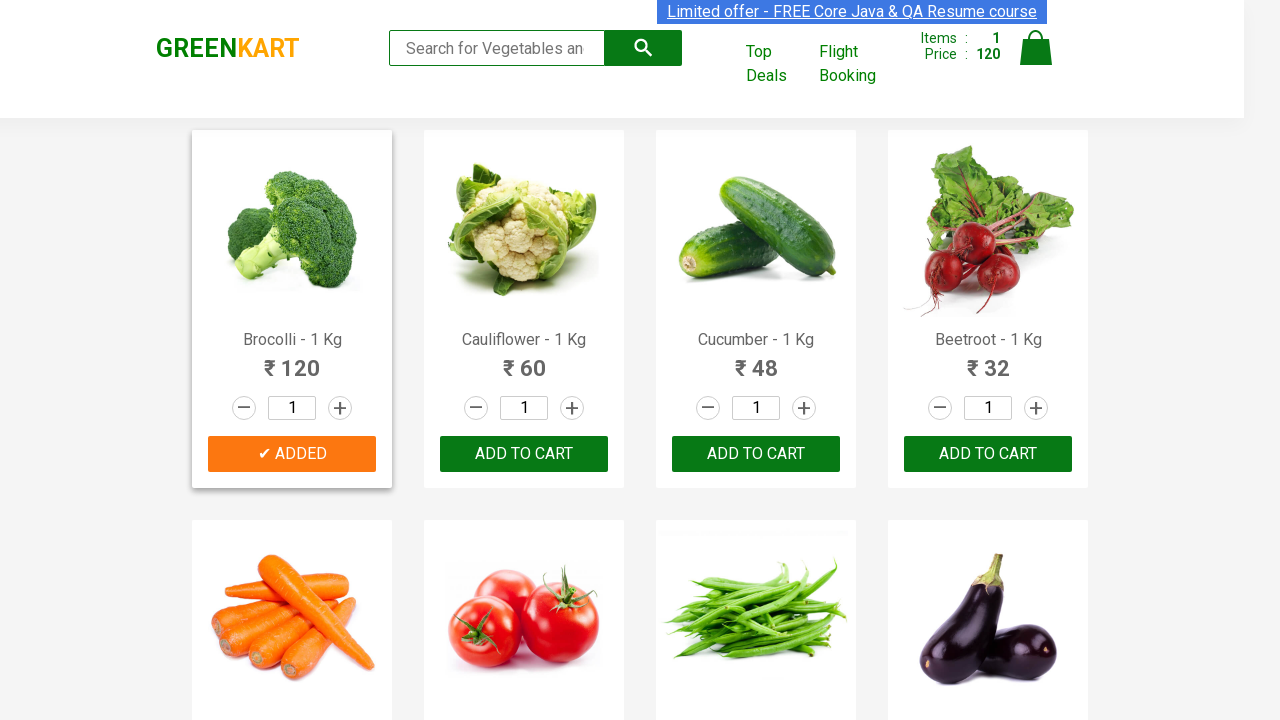

Clicked 'Add to cart' button for Cucumber at (756, 454) on xpath=//div[@class='product-action']/button >> nth=2
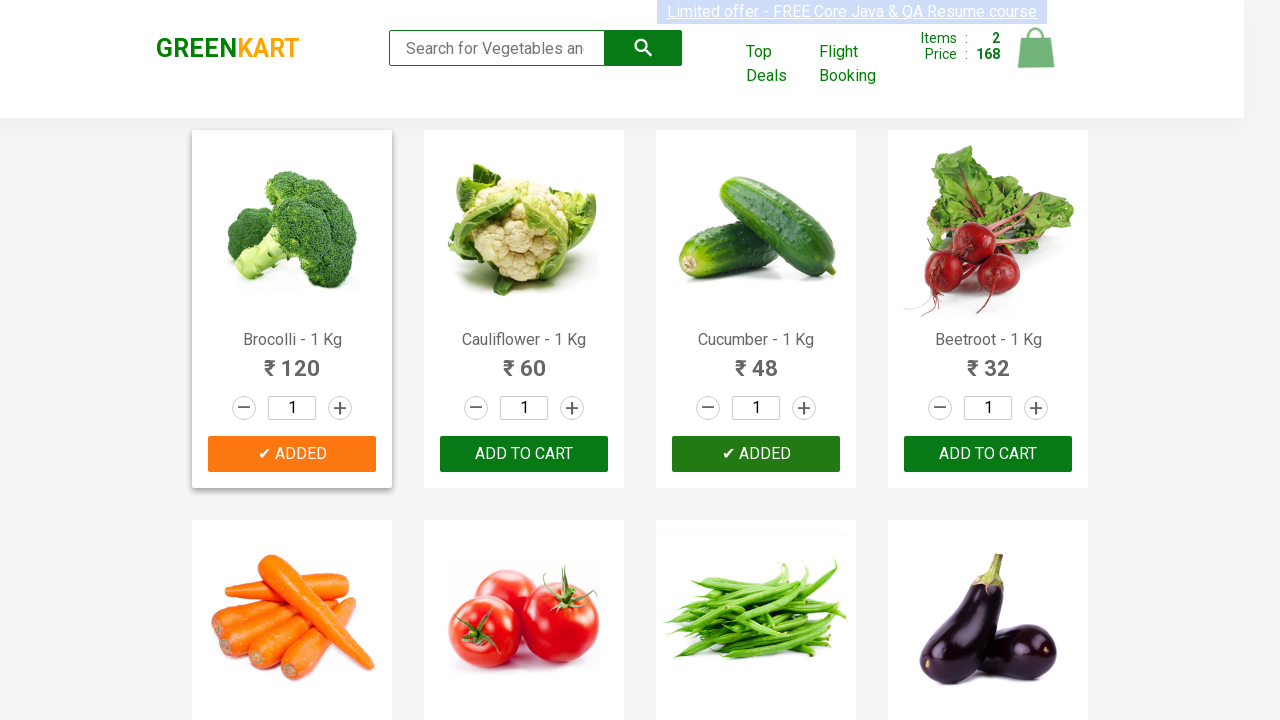

Extracted product name: Beetroot
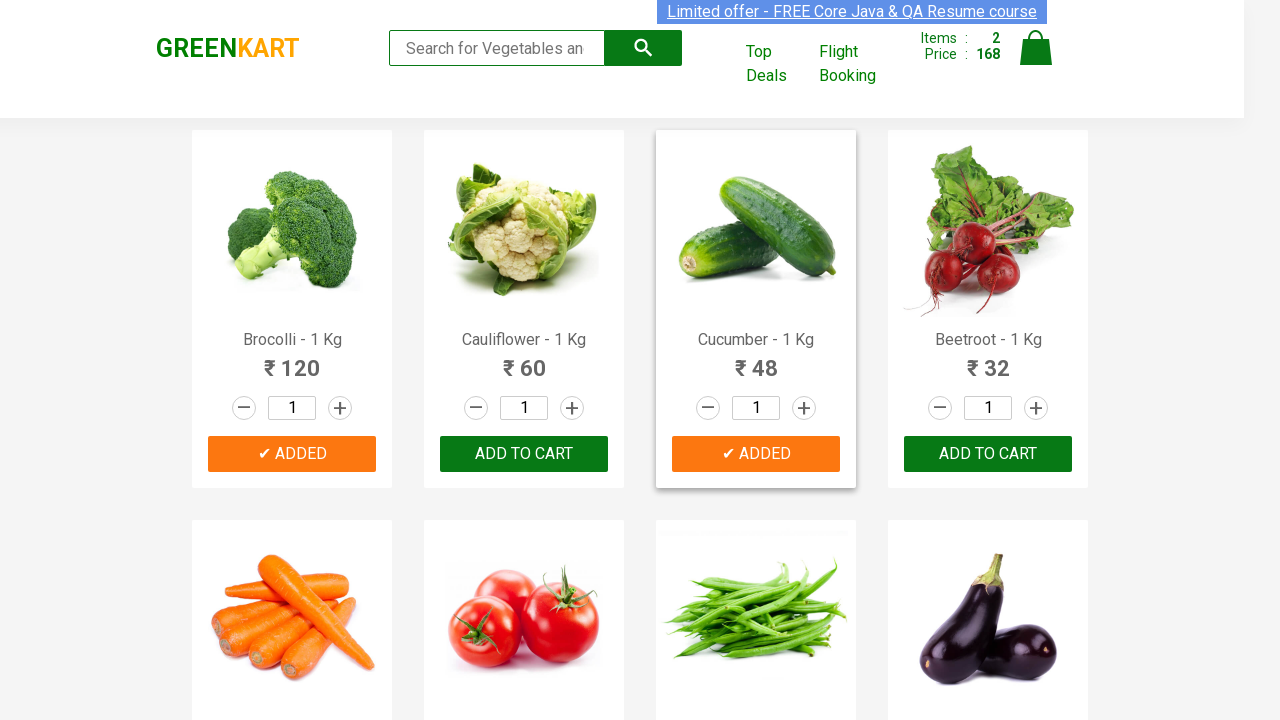

Found matching item: Beetroot (Item 3 of 3)
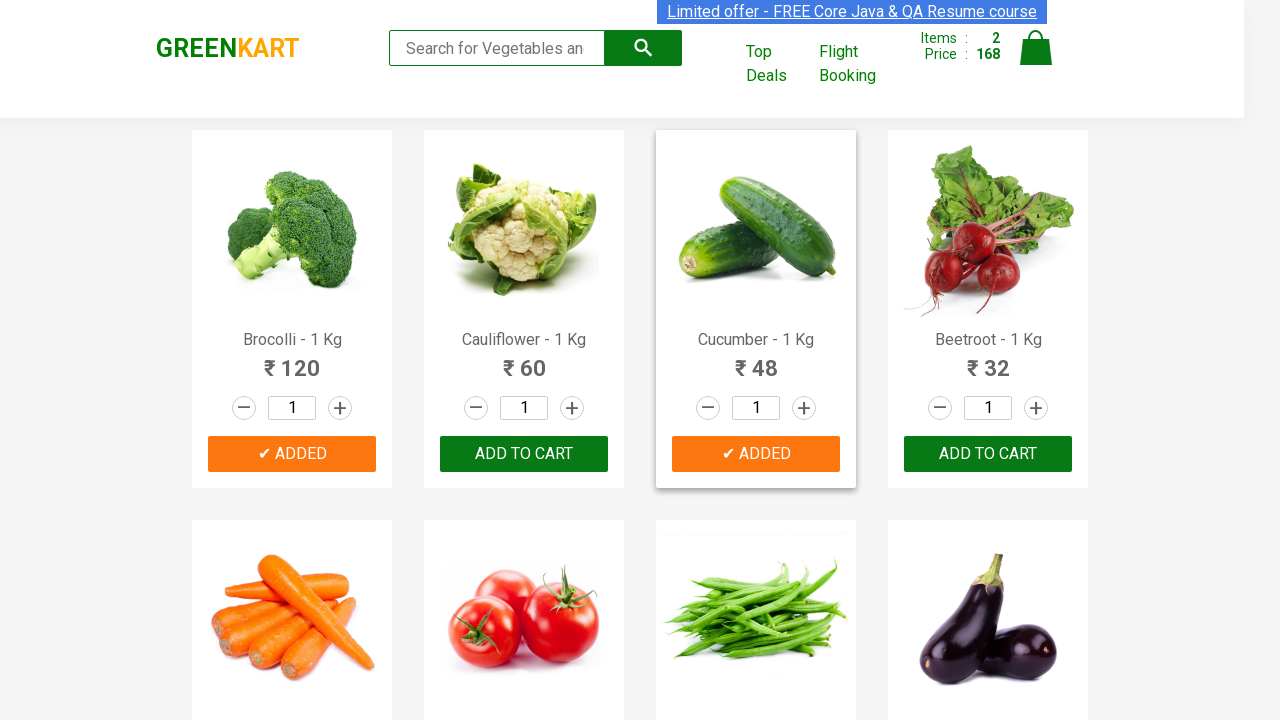

Clicked 'Add to cart' button for Beetroot at (988, 454) on xpath=//div[@class='product-action']/button >> nth=3
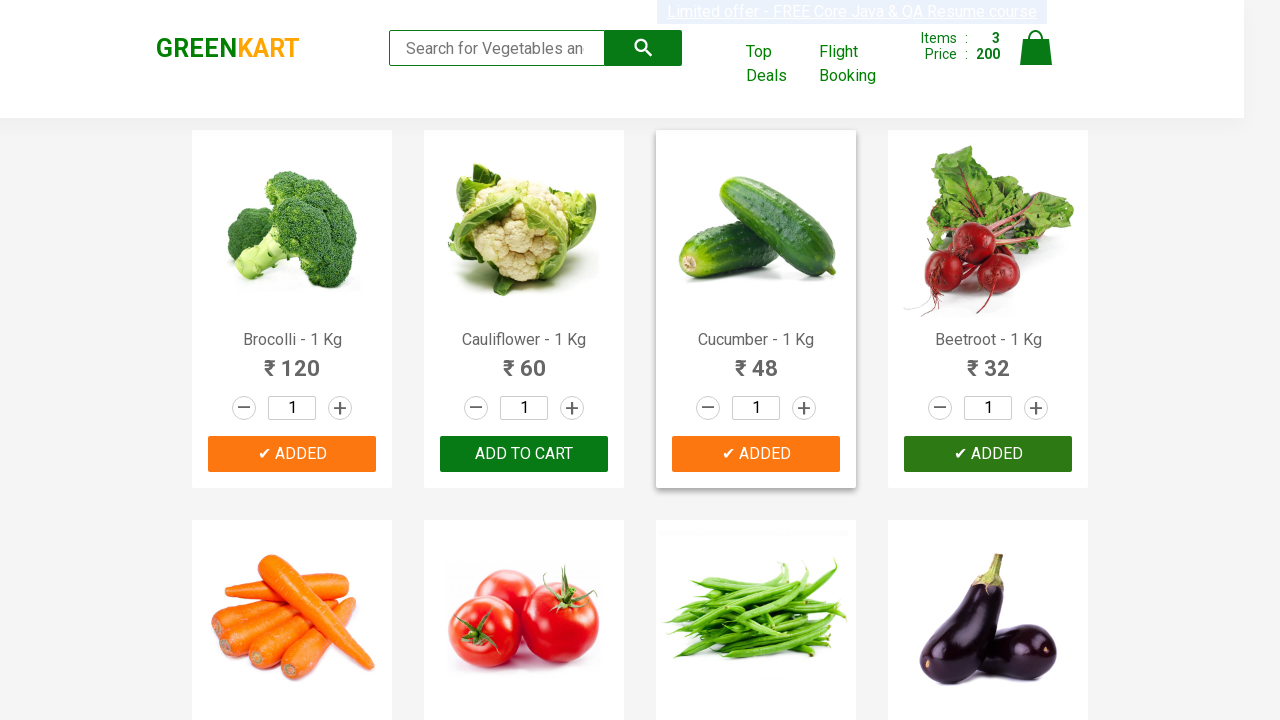

All required items have been added to cart
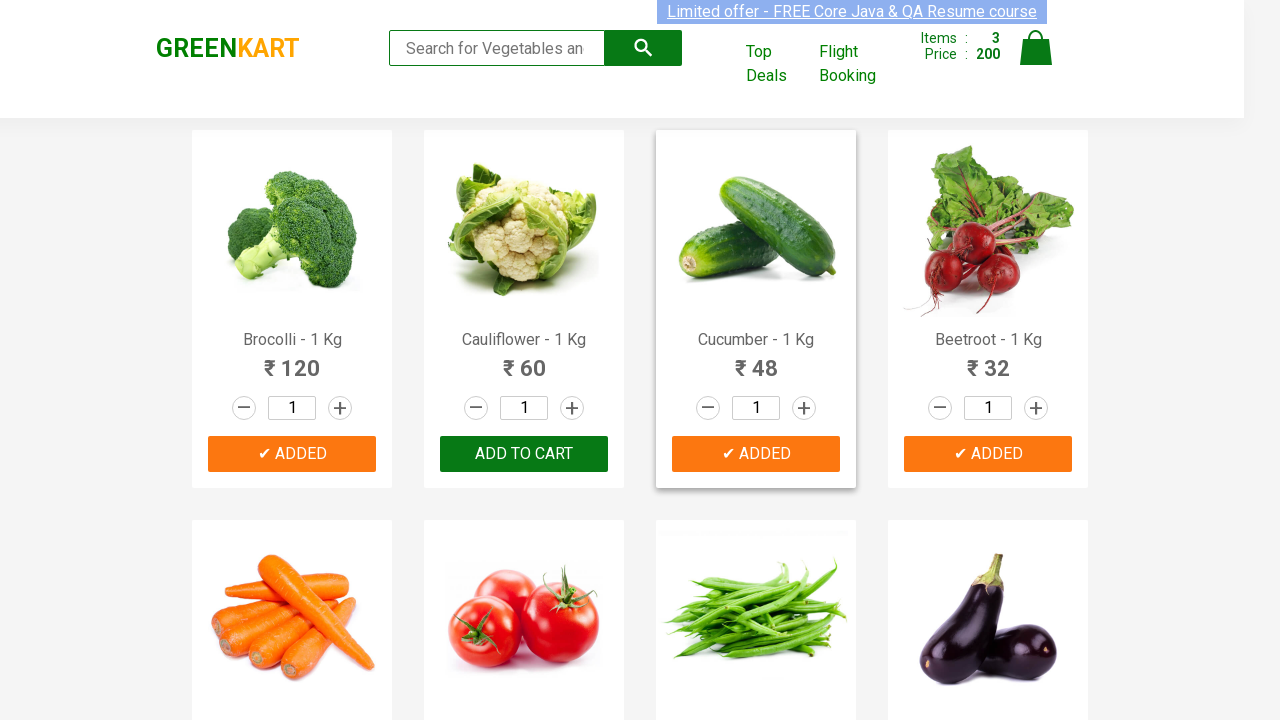

Waited for cart to update
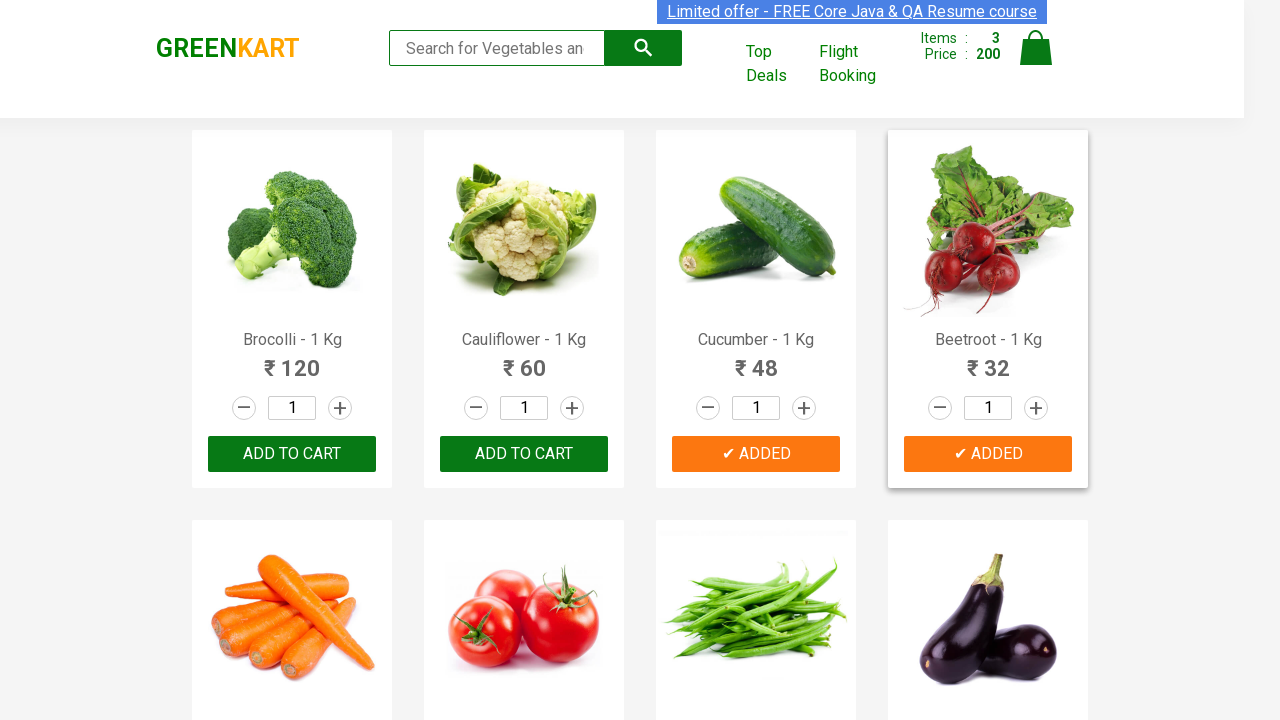

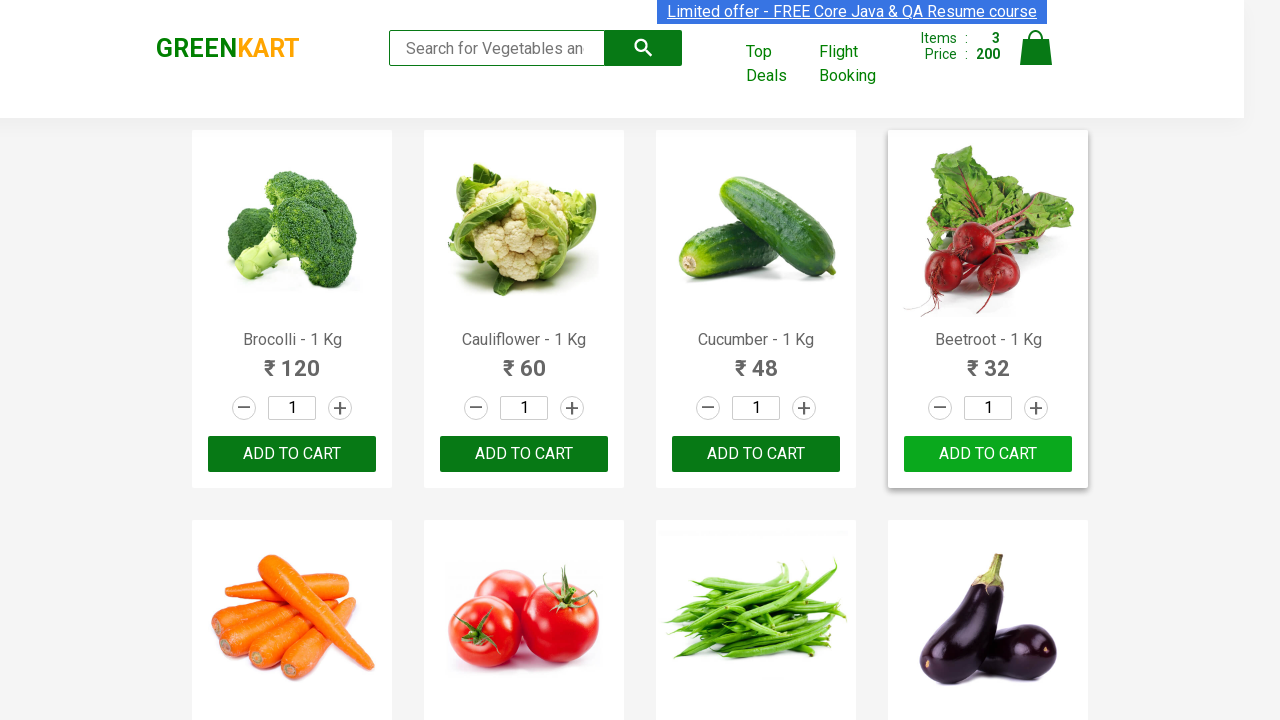